Tests a calculator form by reading two numbers, calculating their sum, selecting the result from a dropdown, and submitting the form

Starting URL: http://suninjuly.github.io/selects2.html

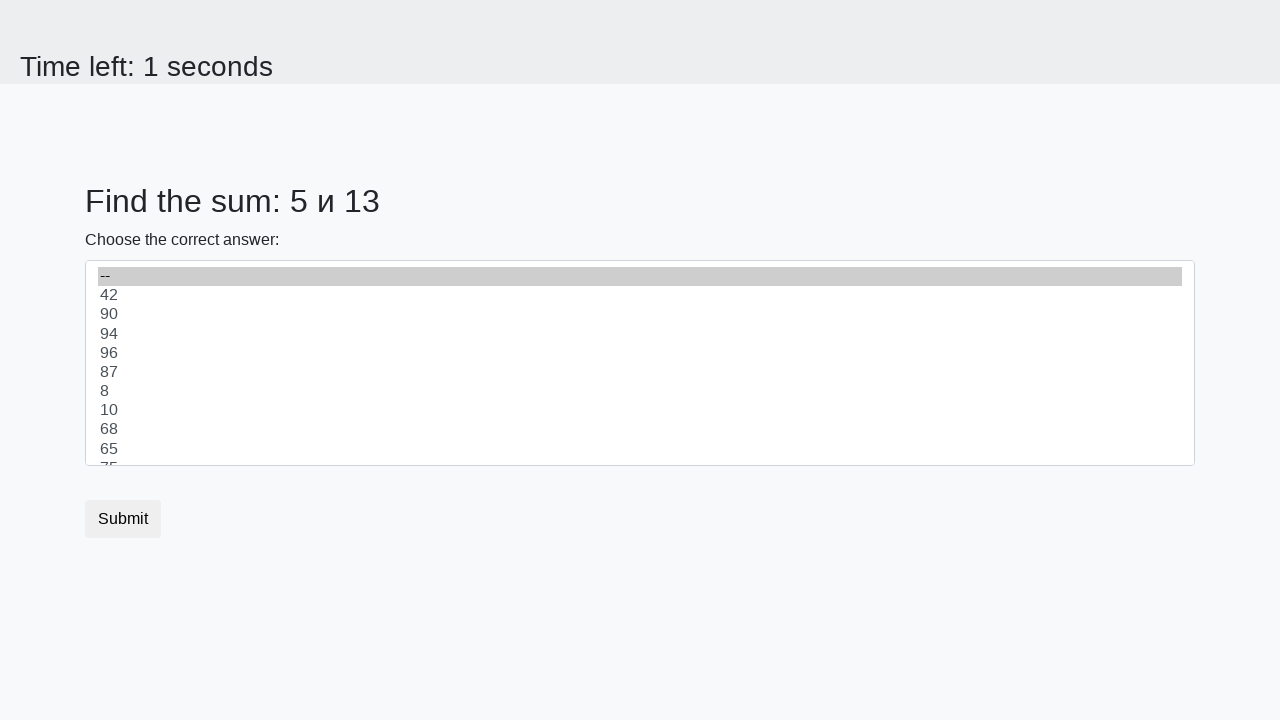

Located first number element (#num1)
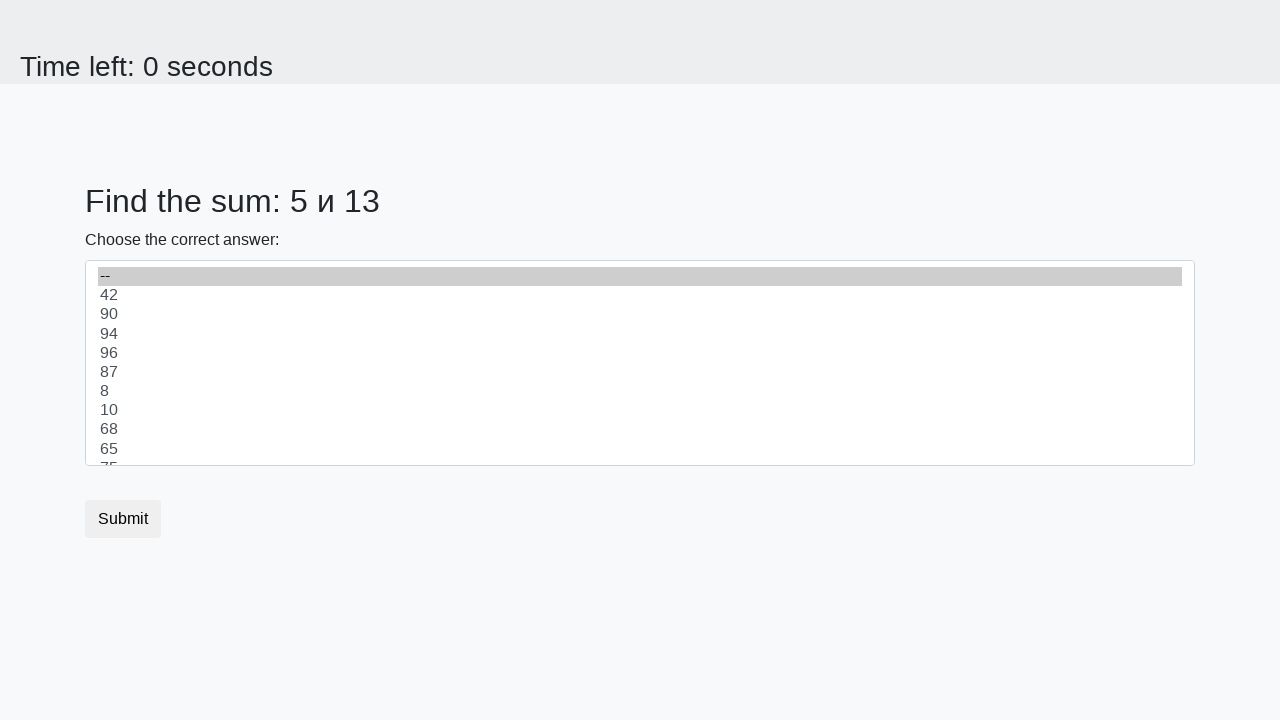

Read first number: 5
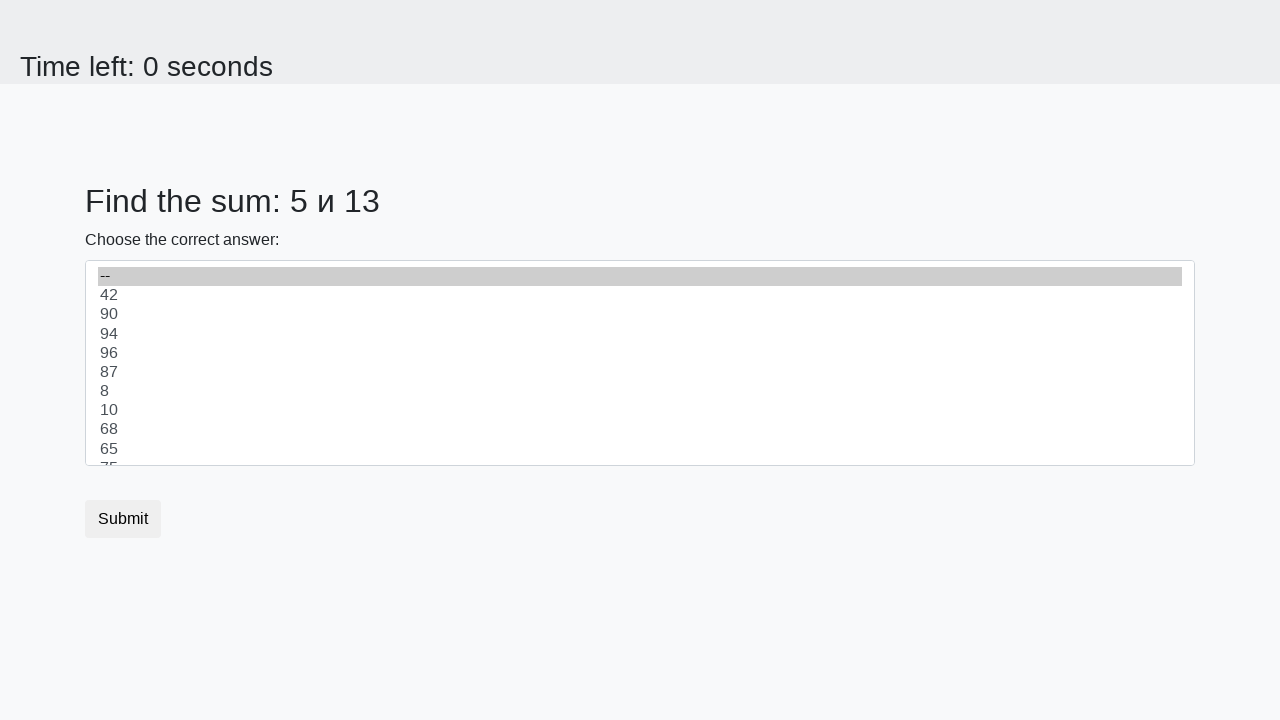

Located second number element (#num2)
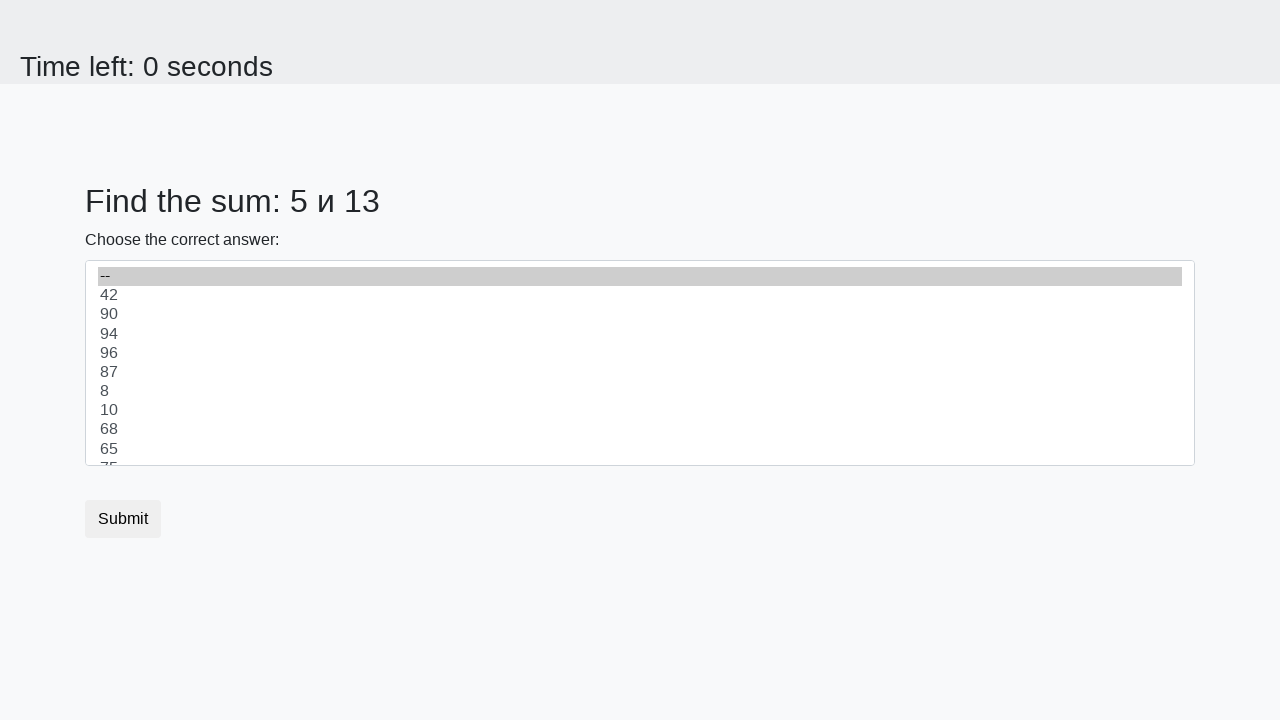

Read second number: 13
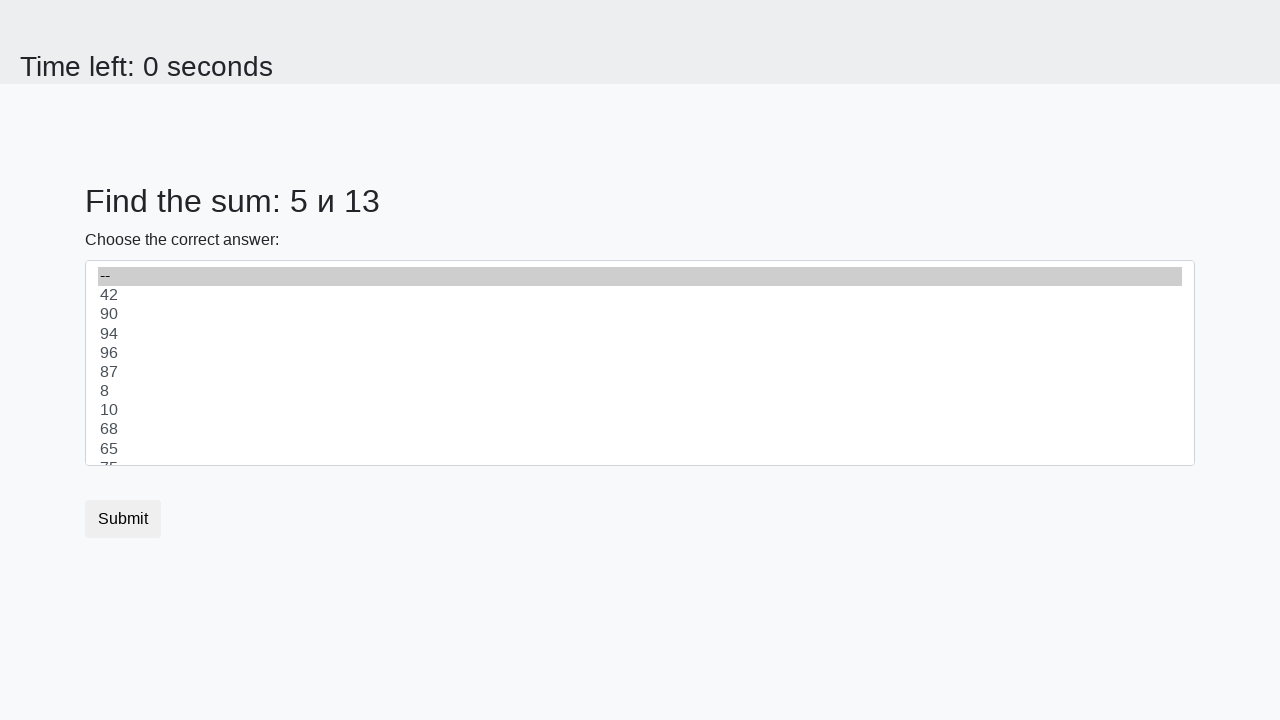

Calculated sum: 5 + 13 = 18
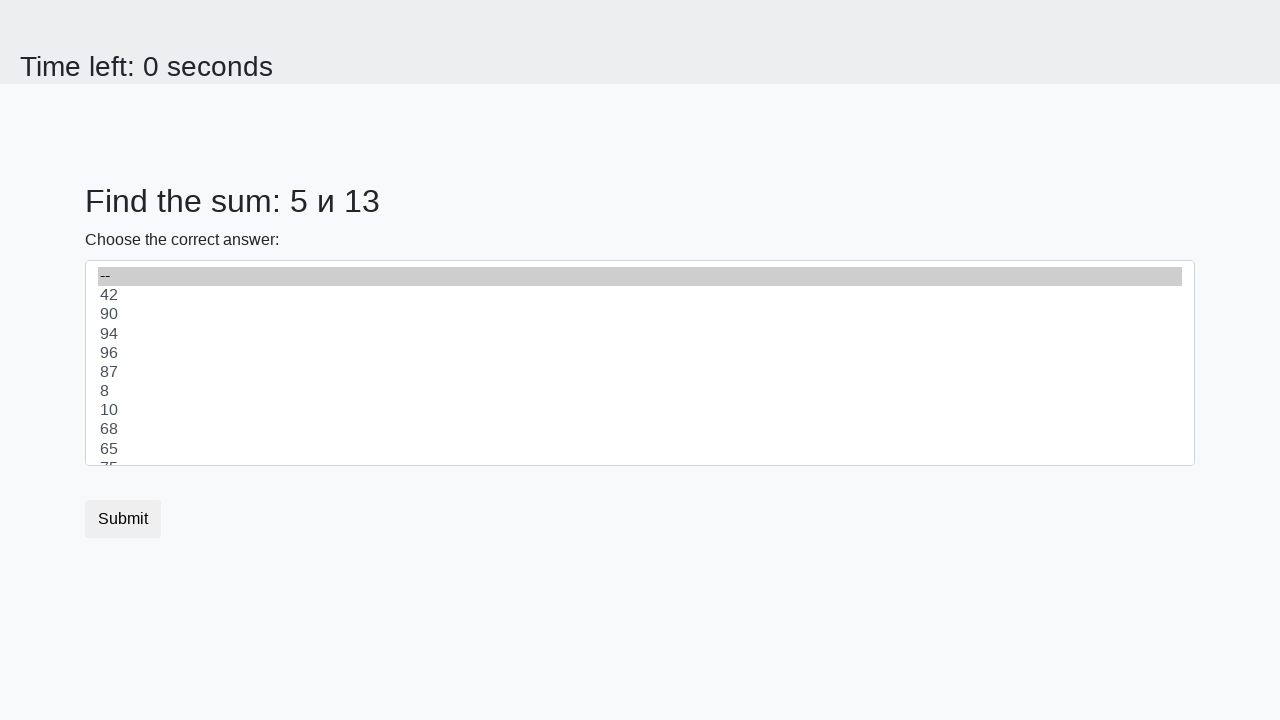

Selected calculated sum '18' from dropdown on #dropdown
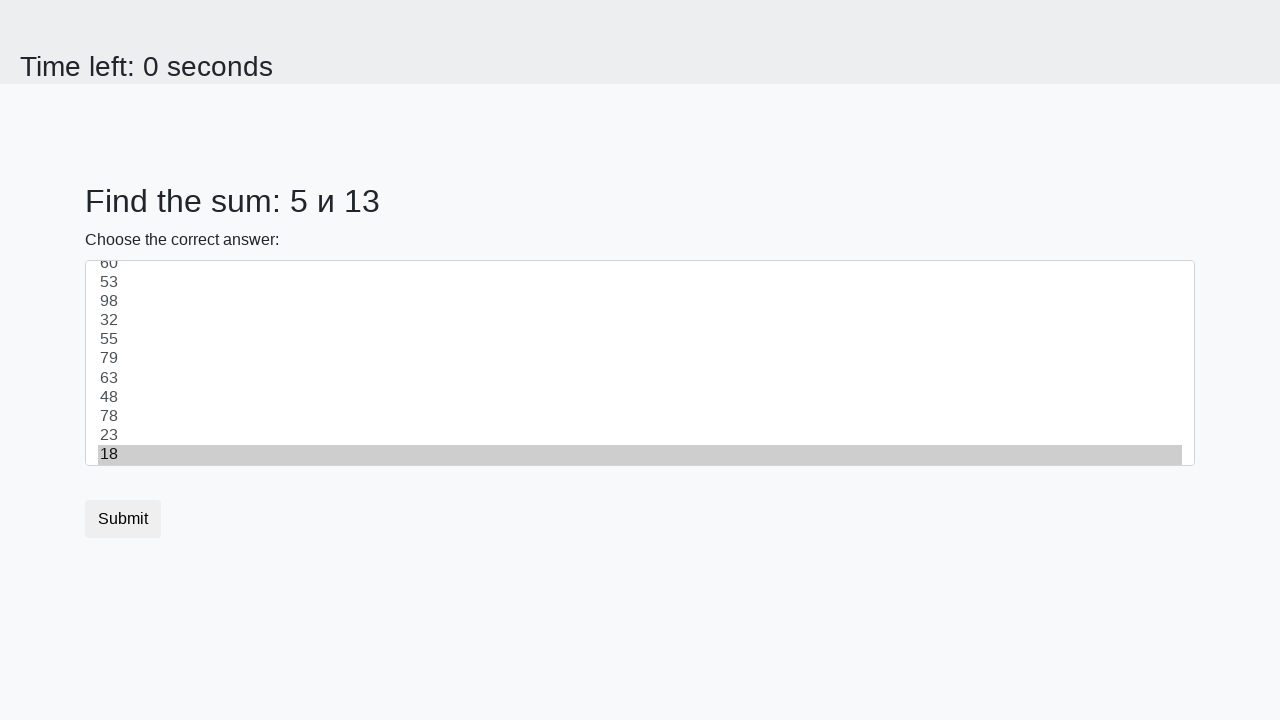

Clicked Submit button to complete form at (123, 519) on button:text("Submit")
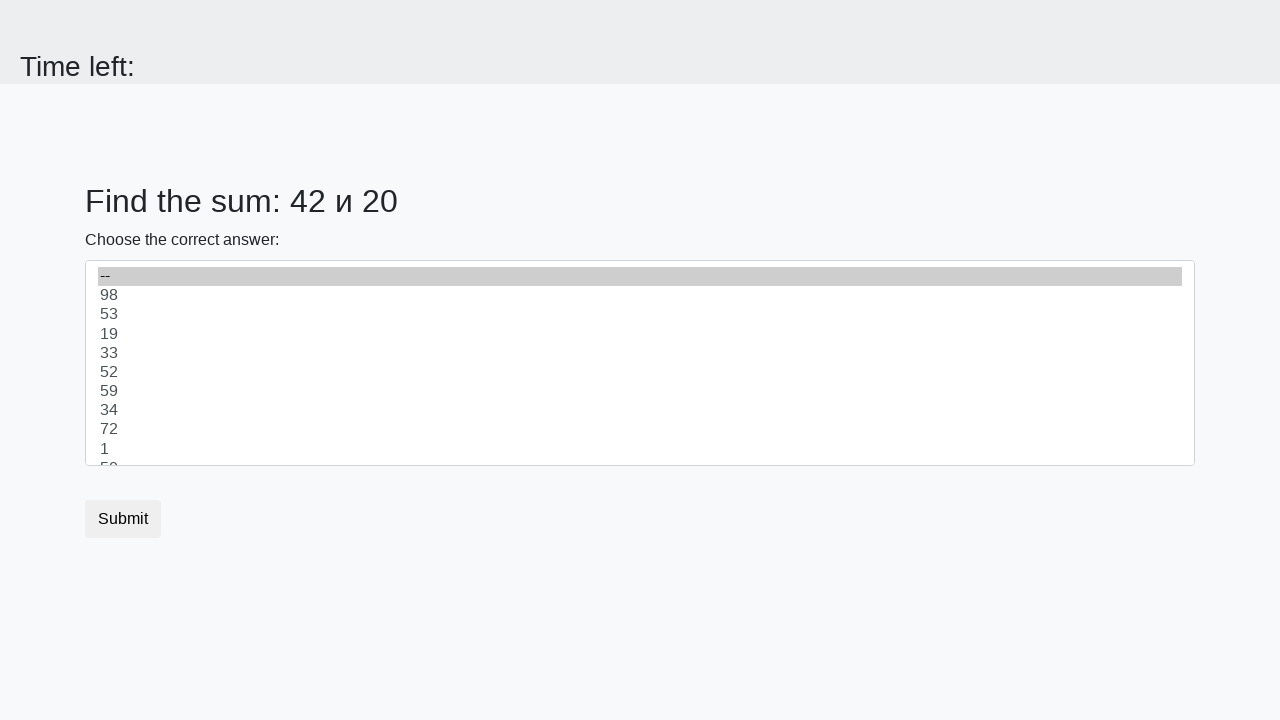

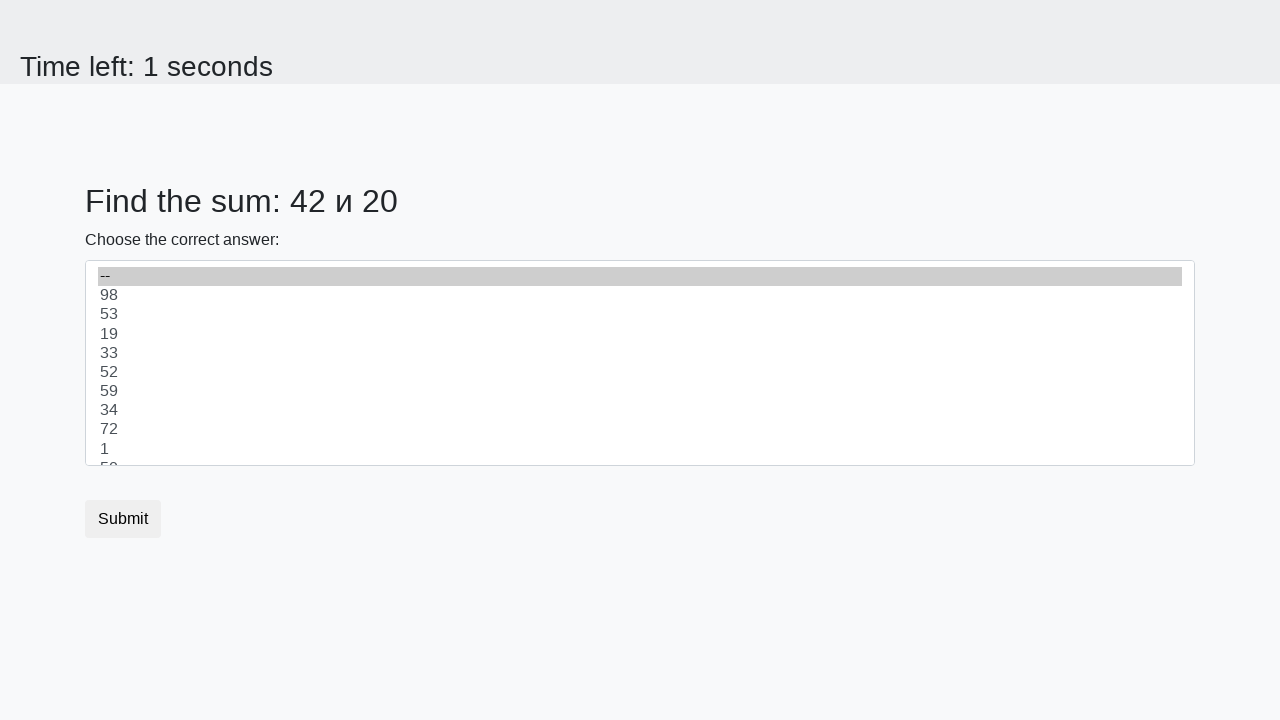